Tests handling JavaScript alerts using a one-time dialog event listener that accepts the alert

Starting URL: https://www.leafground.com/alert.xhtml

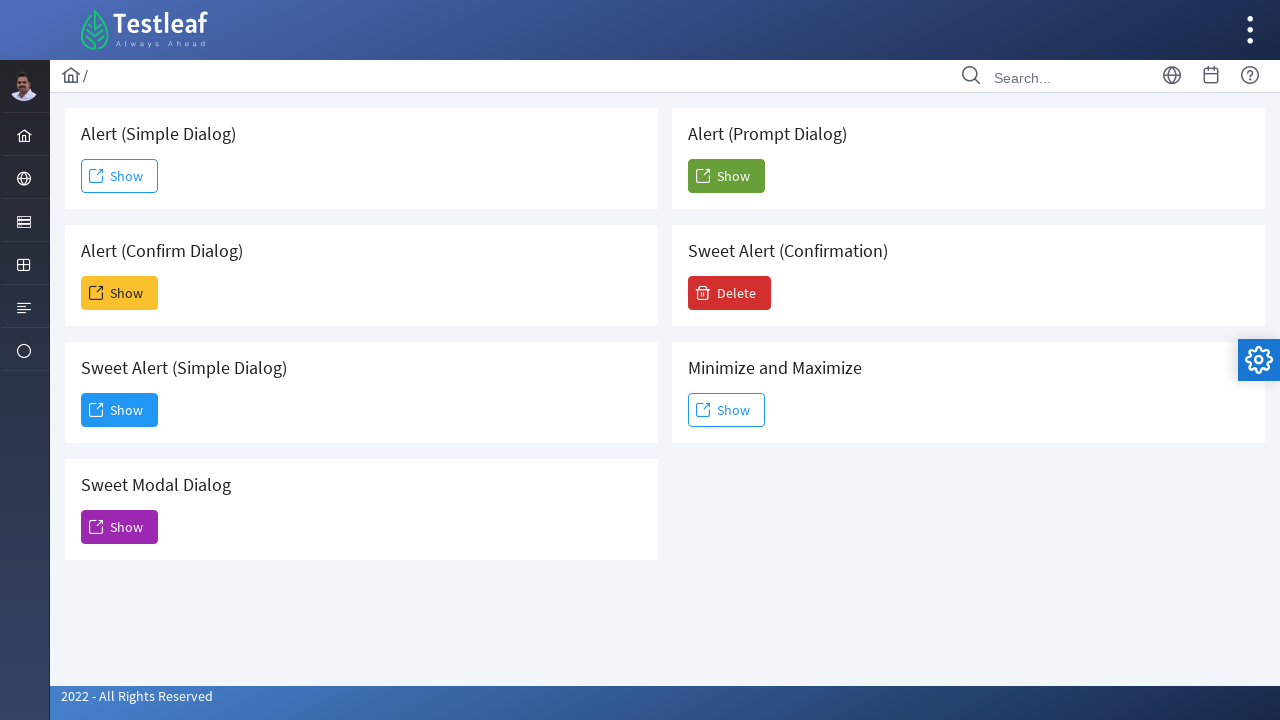

Set up one-time dialog event listener to accept alerts
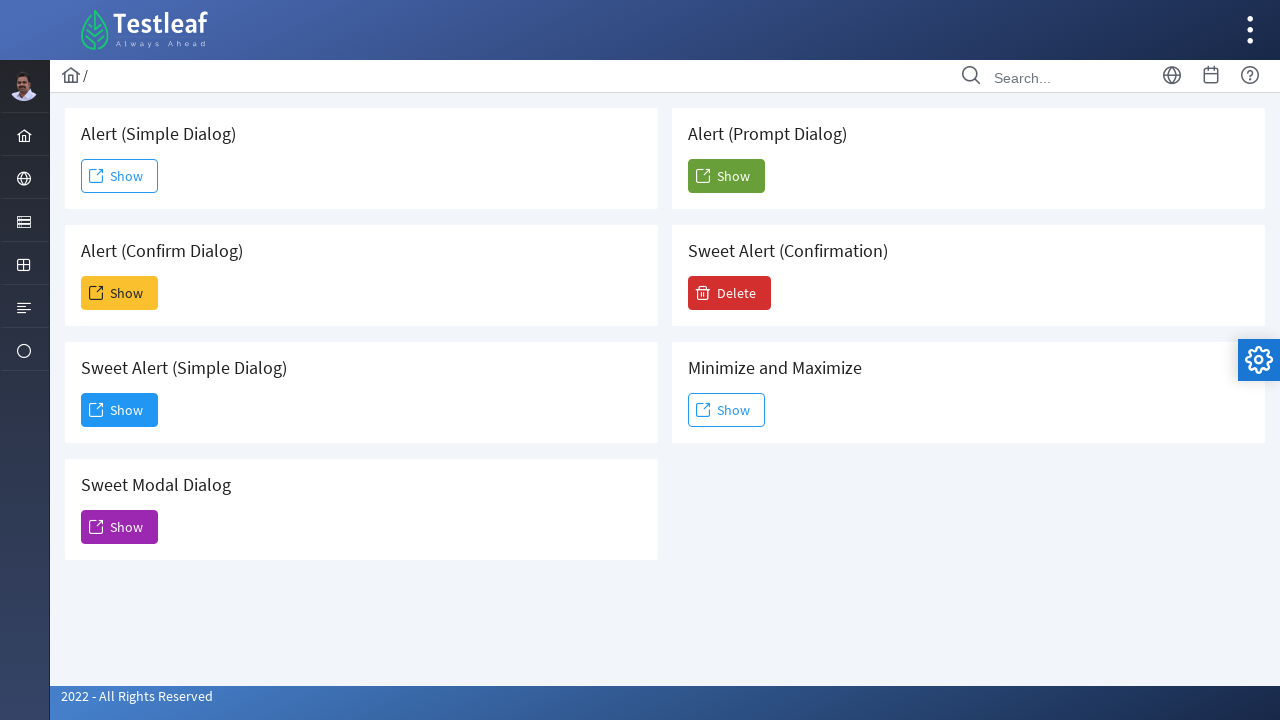

Clicked first Show button to trigger alert at (120, 176) on xpath=//span[text()='Show'] >> nth=0
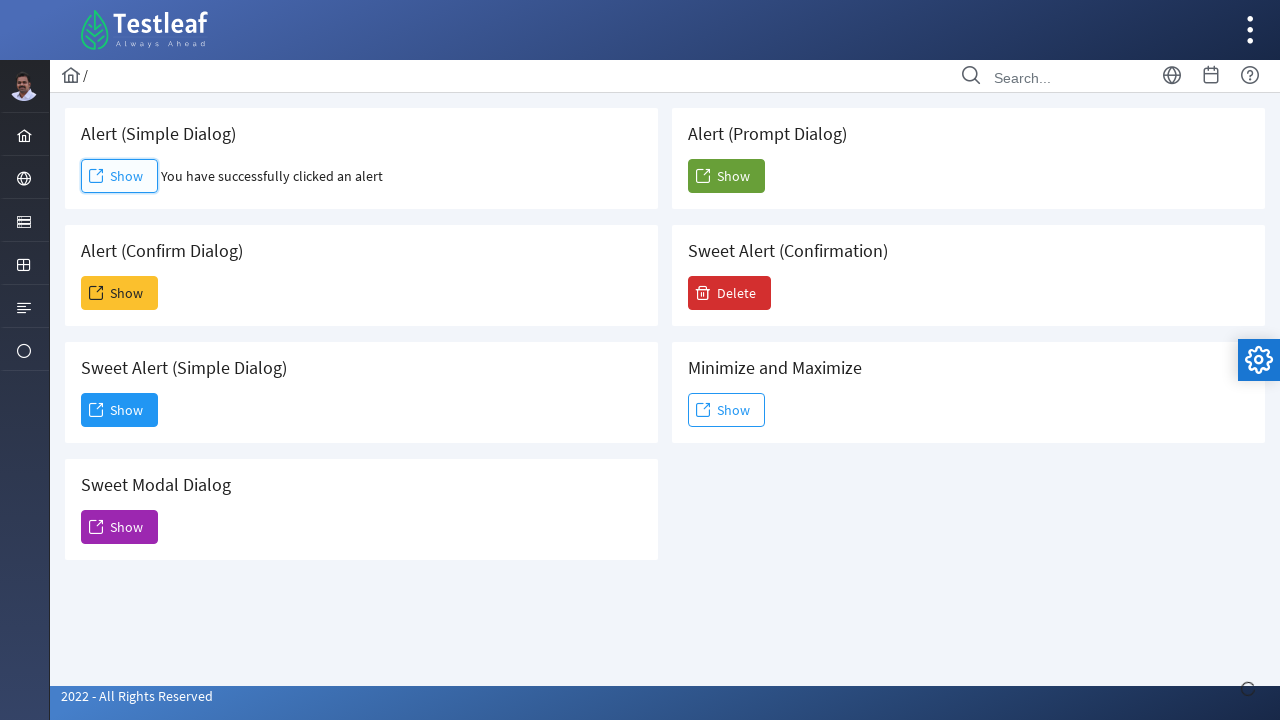

Clicked second Show button at (120, 293) on xpath=//span[text()='Show'] >> nth=1
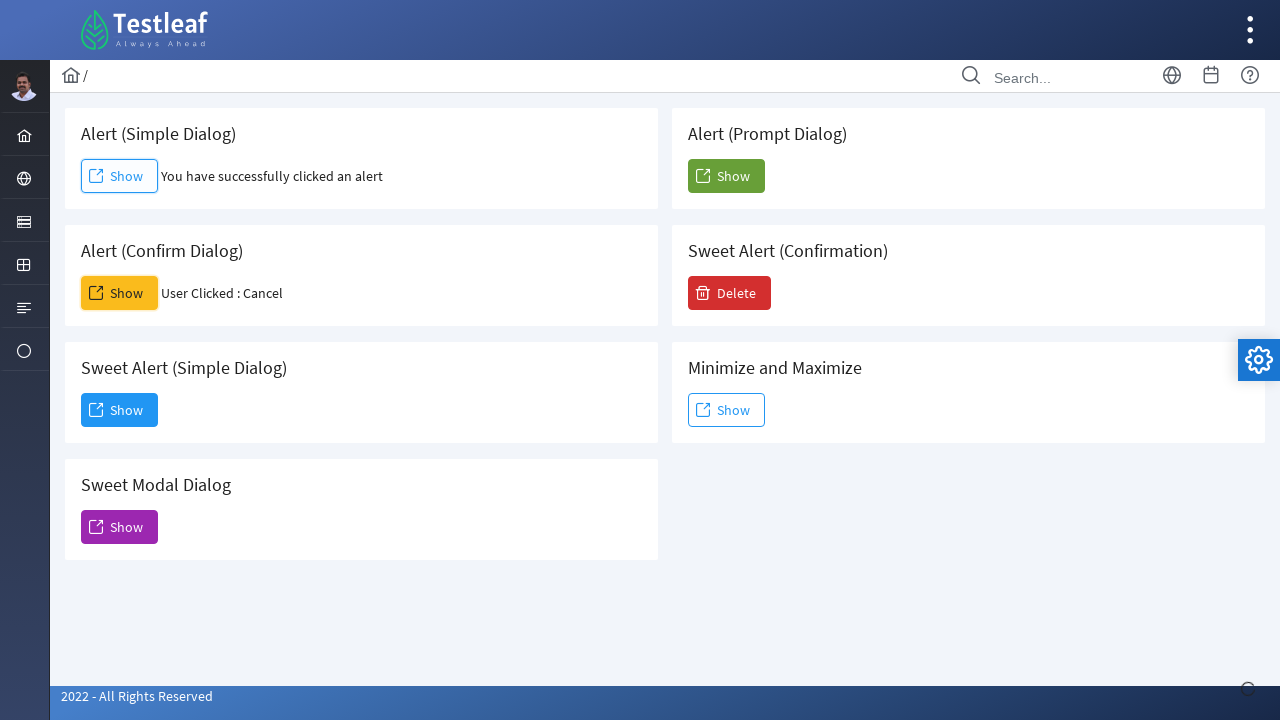

Waited 4000ms for interactions to complete
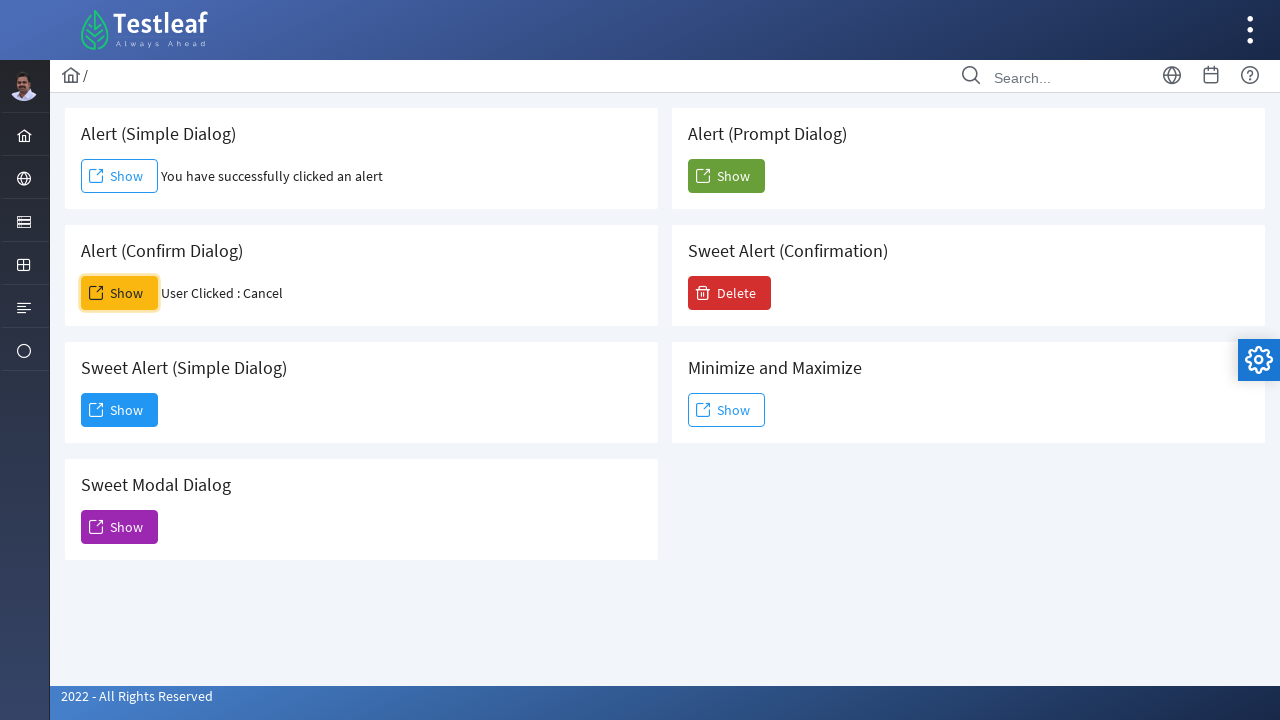

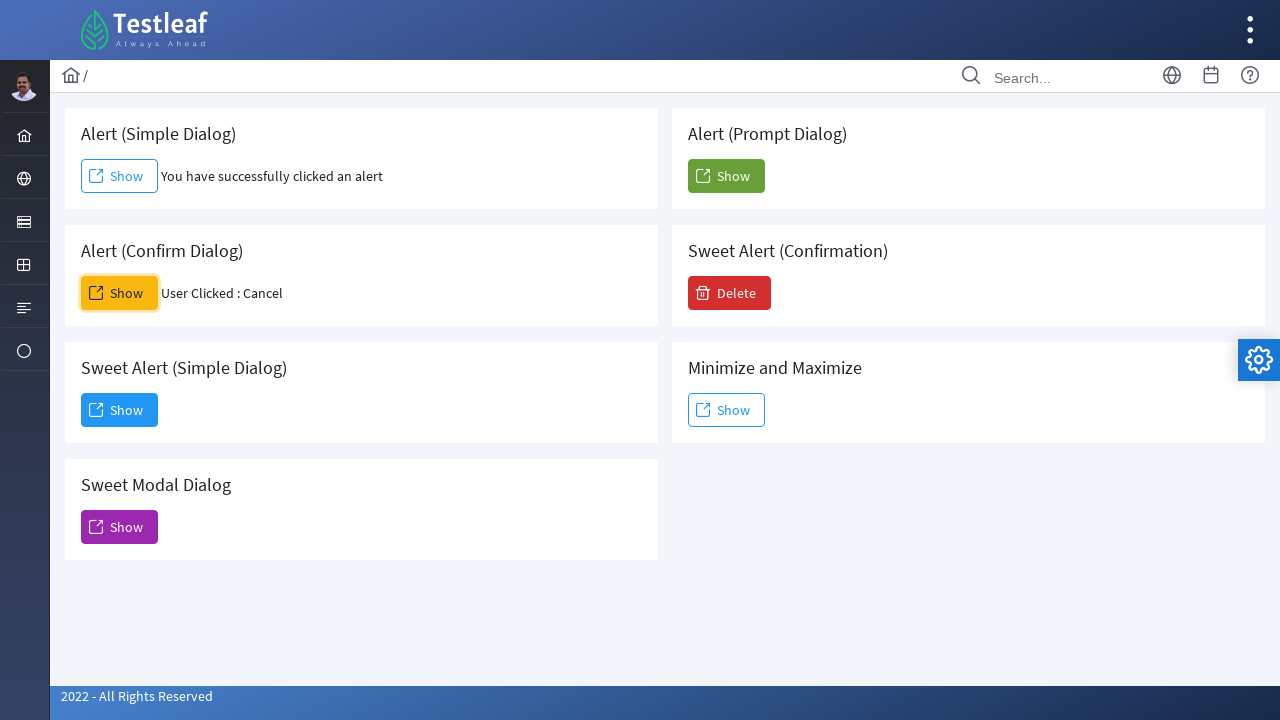